Navigates to a Shopify store page and verifies that a specific button element is present and loaded on the page.

Starting URL: https://plbbeta.myshopify.com/

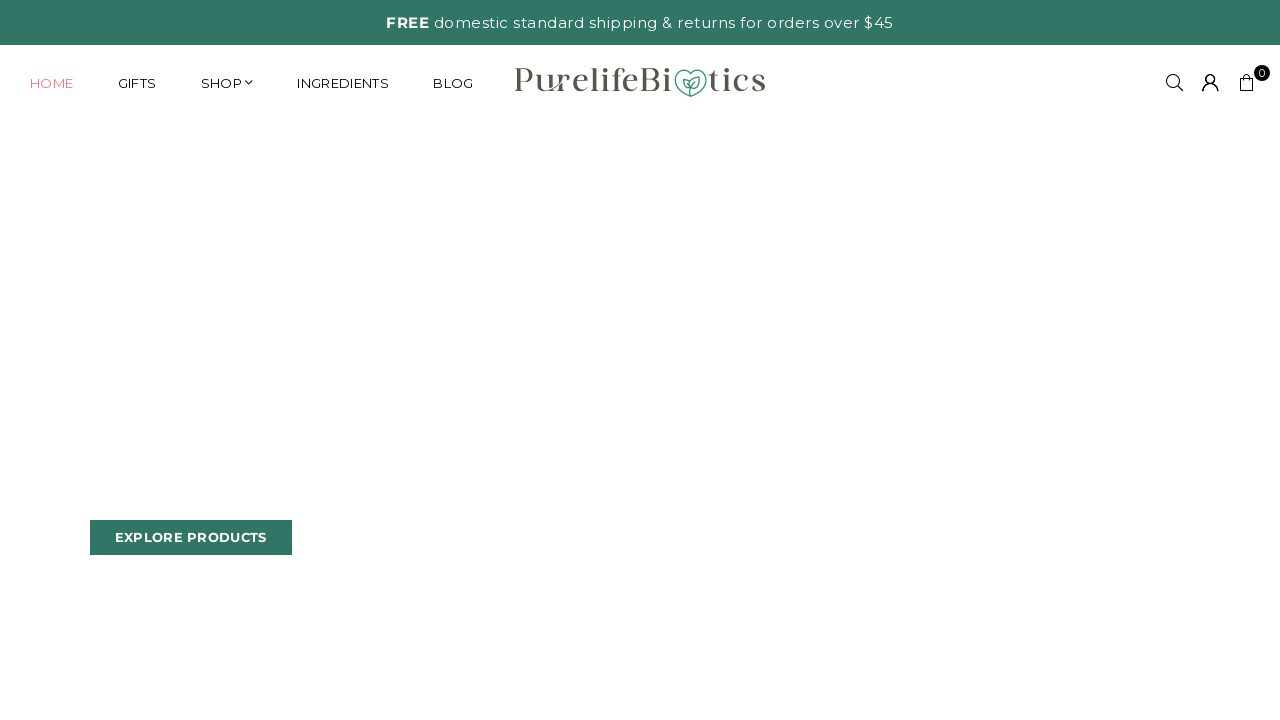

Waited for input group button element to be present on the page
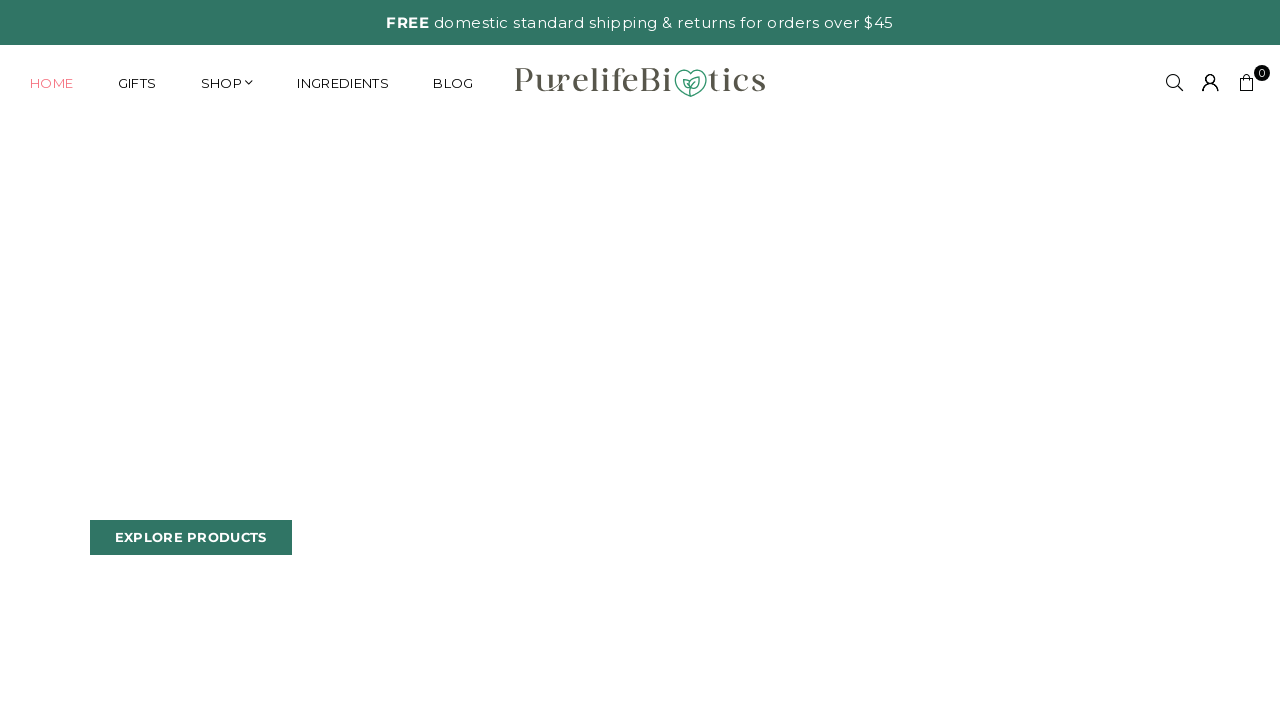

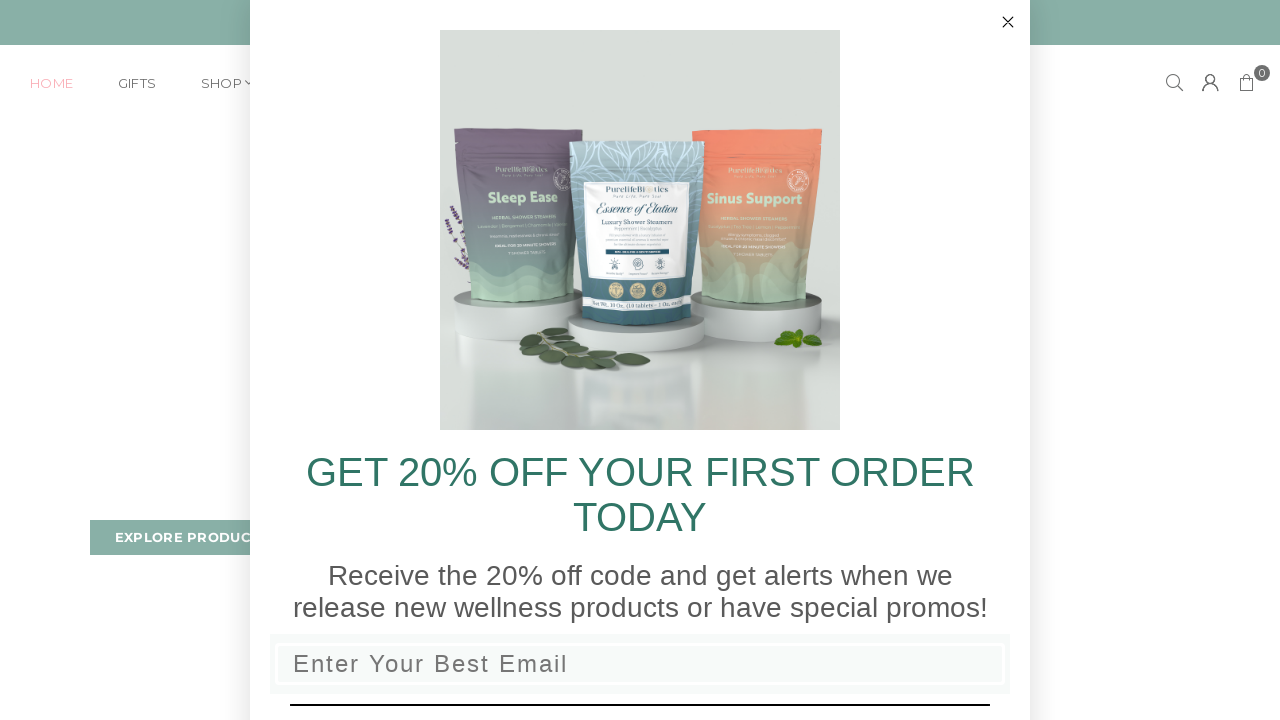